Tests job detail page navigation by searching for jobs, clicking on the first job result, and verifying that the job detail page displays the correct title.

Starting URL: https://www.jobs.cz

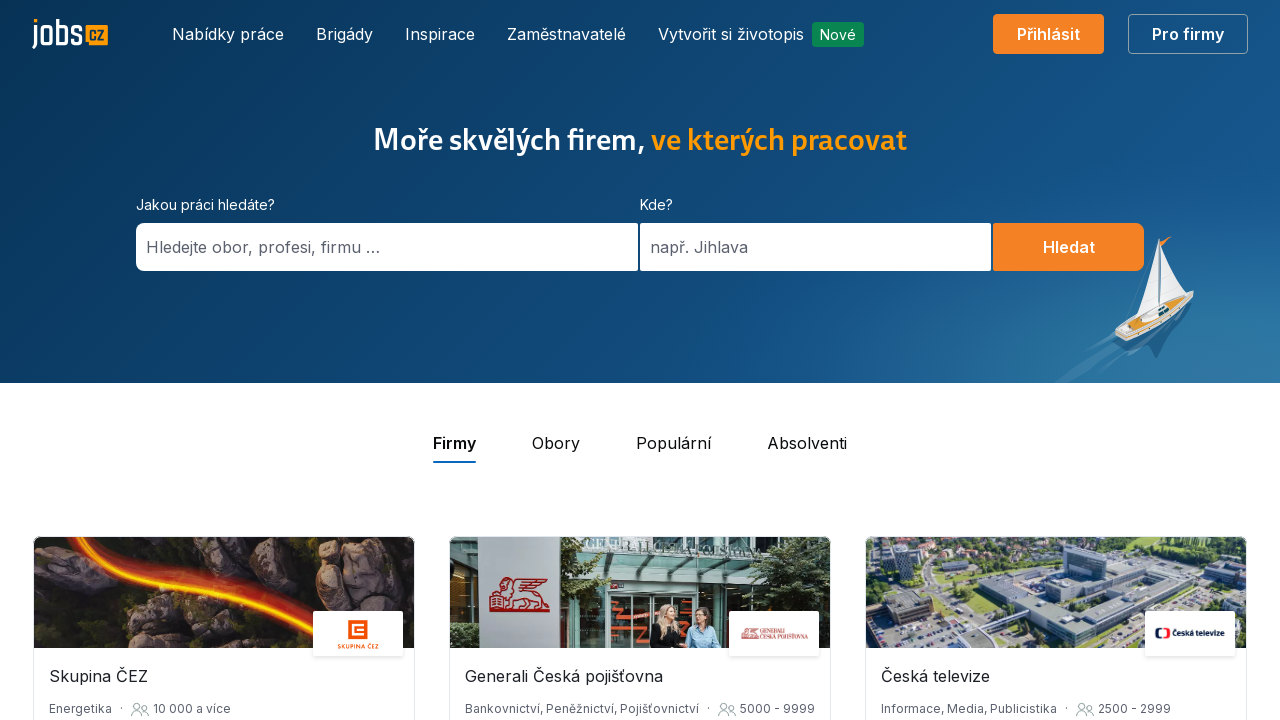

Clicked on job search input field at (263, 247) on #hp-search-box > form > div.SearchField.SearchField--grouped.SearchField--invert
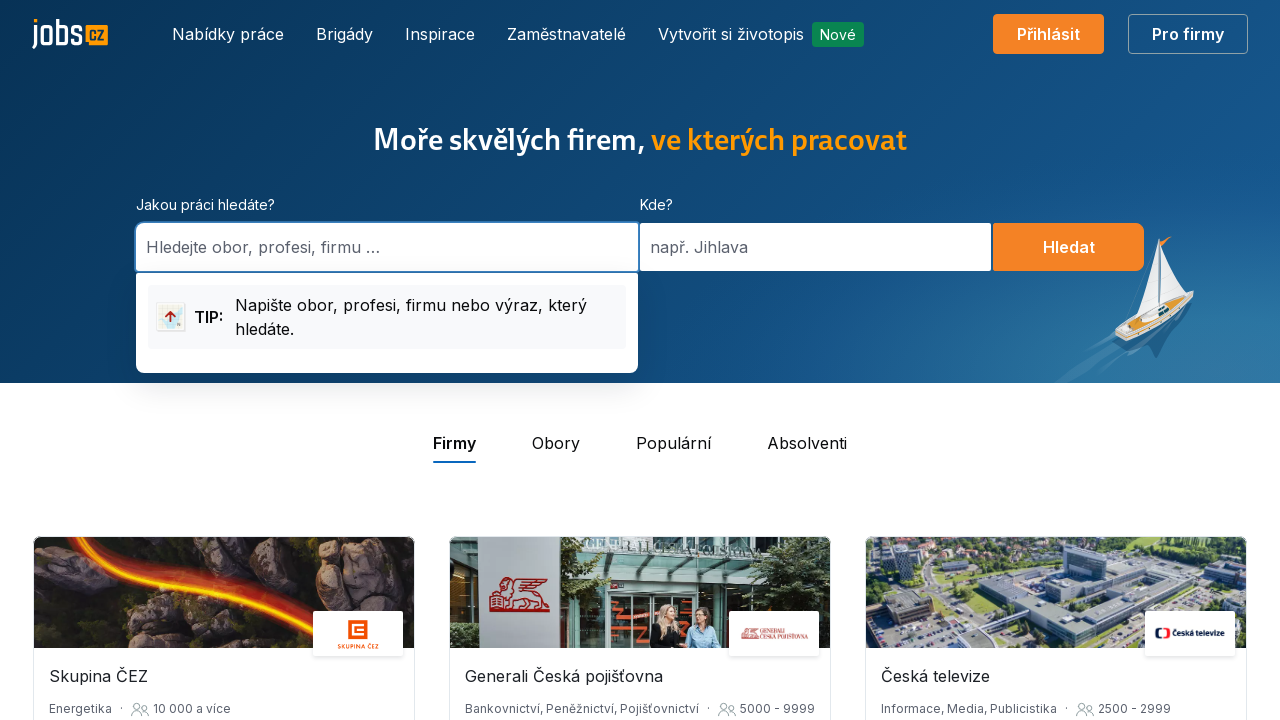

Typed 'Tester' in job search field
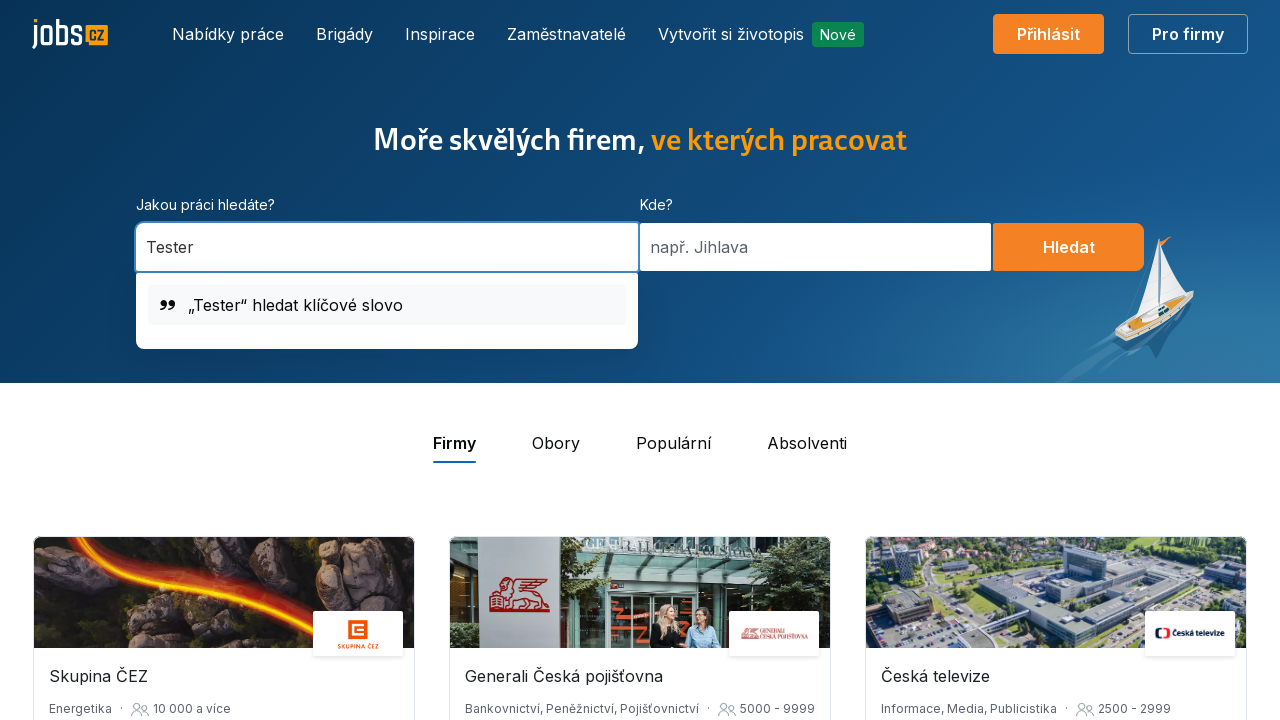

Pressed Enter to confirm job search query
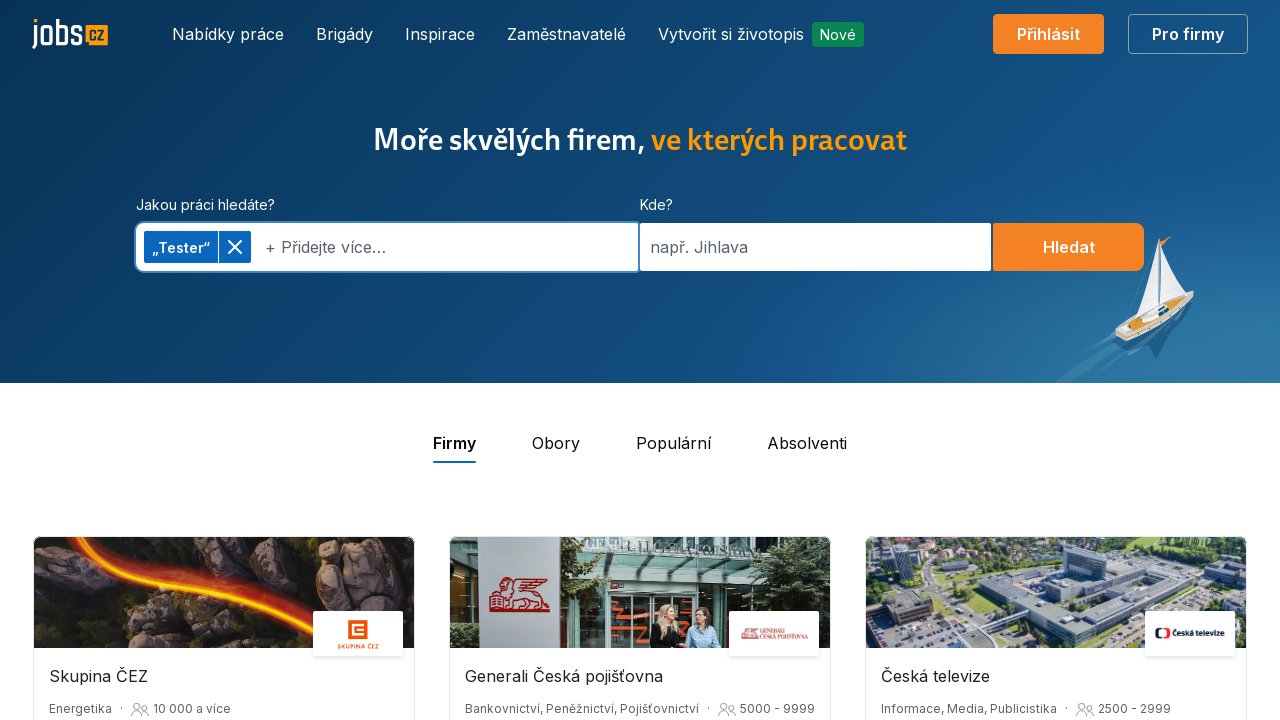

Clicked on city search input field at (816, 247) on #hp-search-box > form > div.SearchField.SearchField--grouped.SearchField--invert
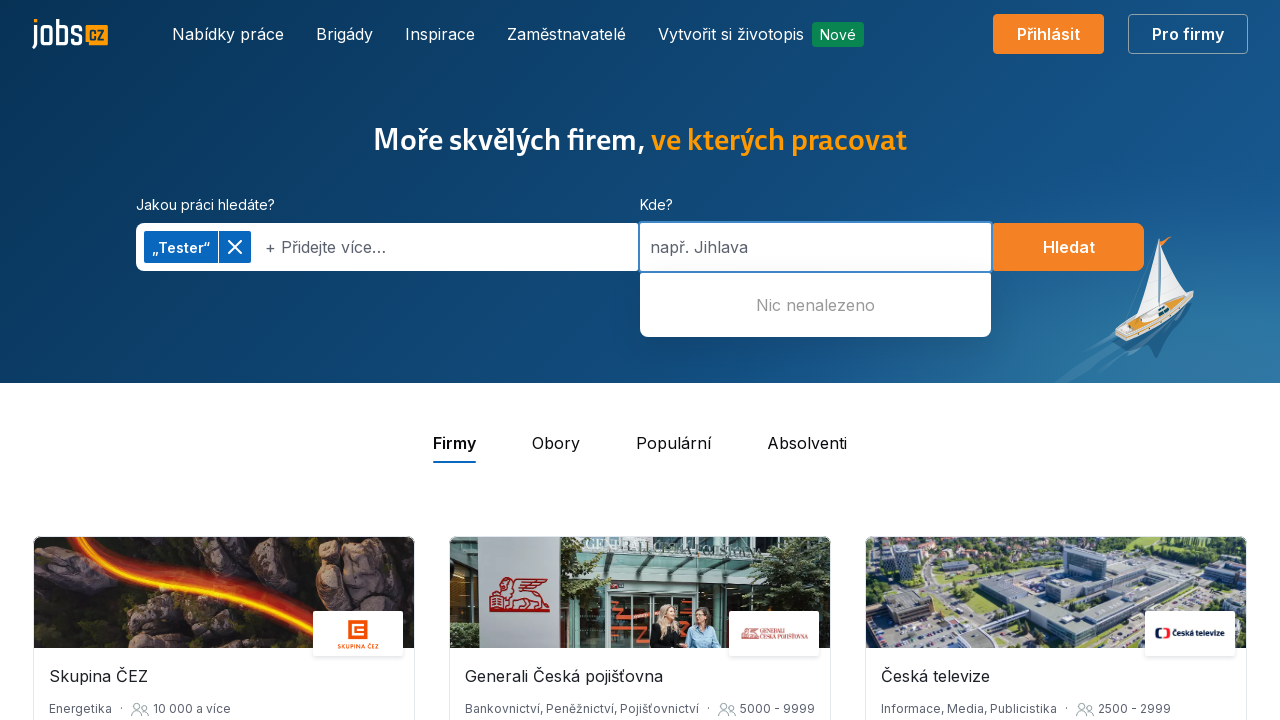

Typed 'Praha' in city search field
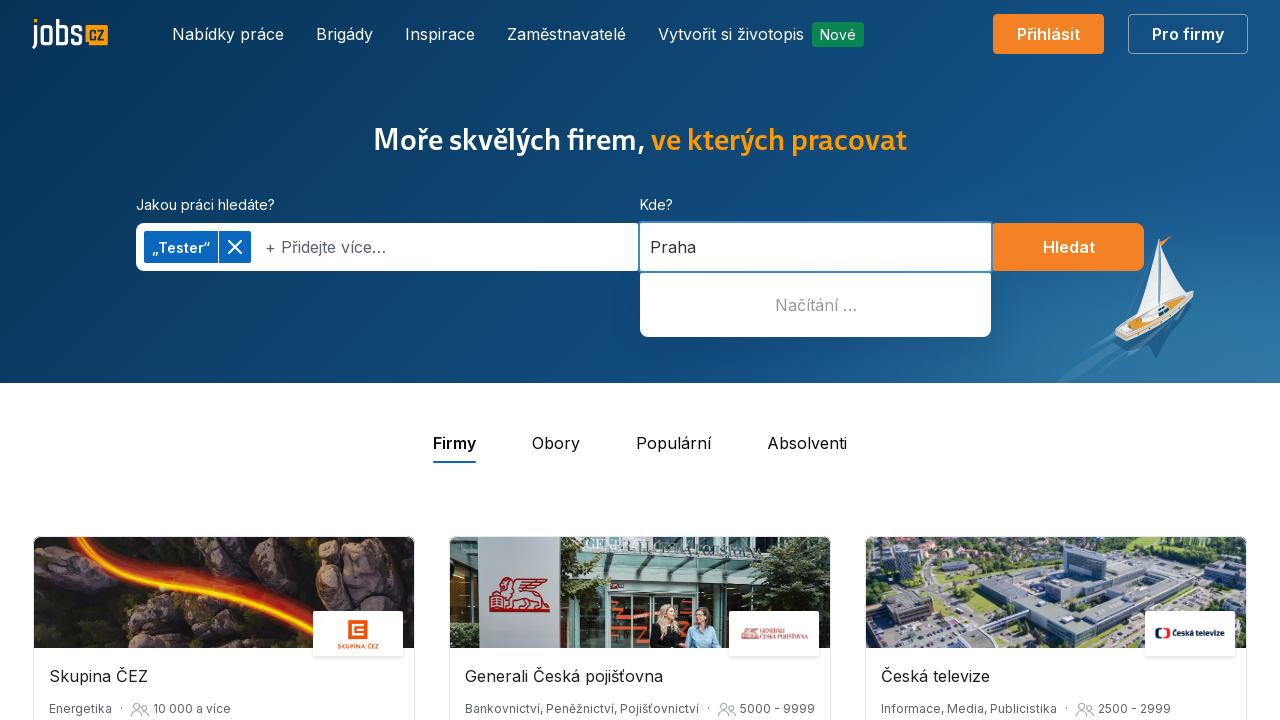

Pressed Enter to confirm city search query
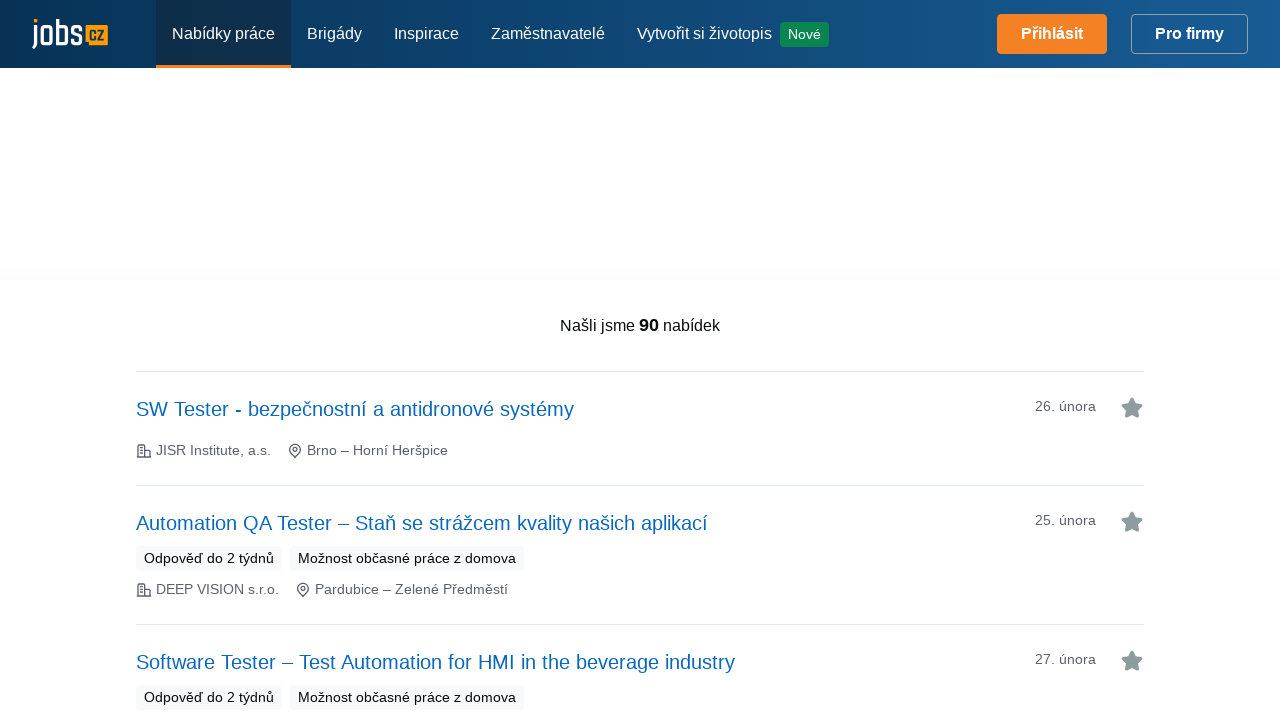

Search results loaded (networkidle)
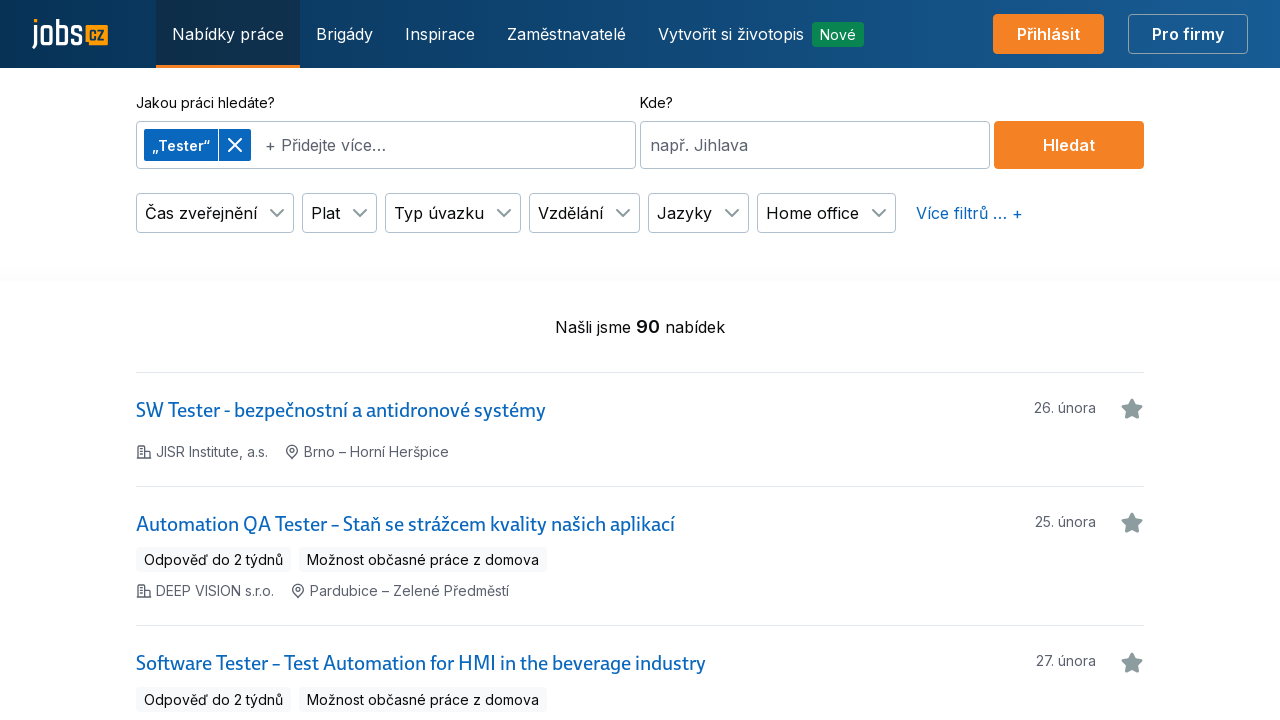

Extracted first job result text: 'SW Tester - bezpečnostní a antidronové systémy'
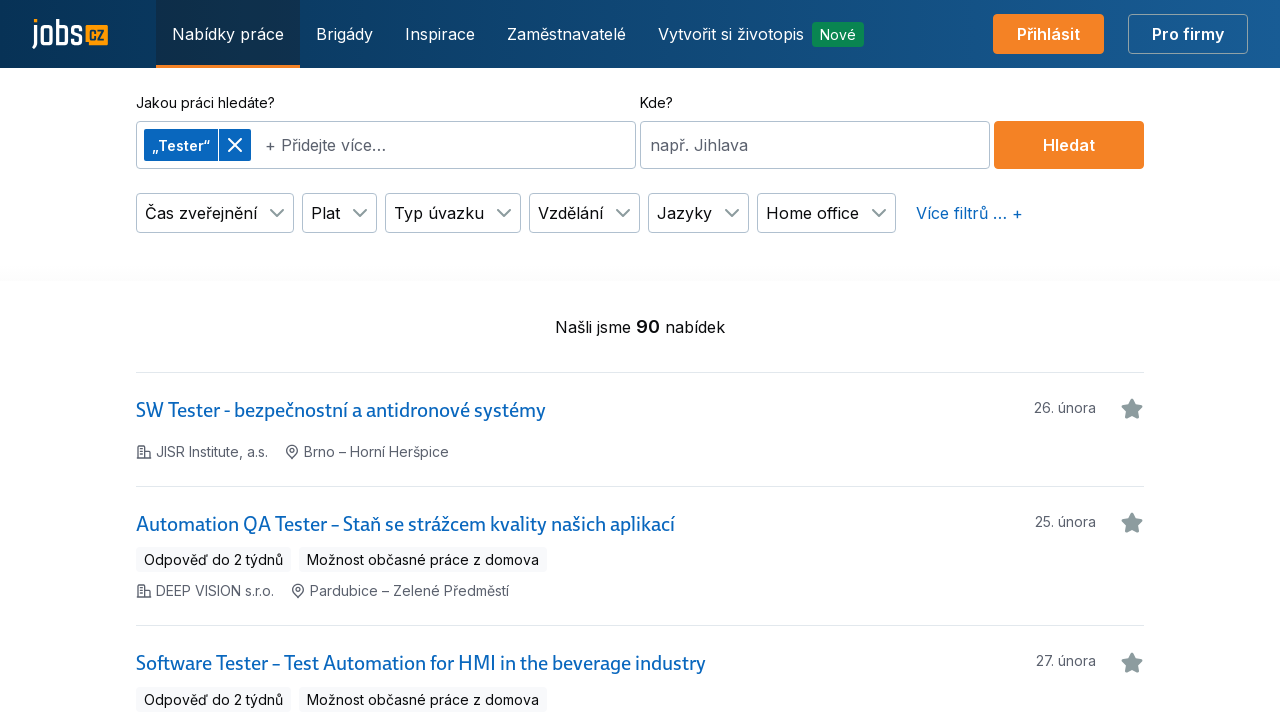

Clicked on first job result to open job detail page at (341, 410) on #search-result-container > div.Stack.Stack--hasIntermediateDividers.Stack--hasSt
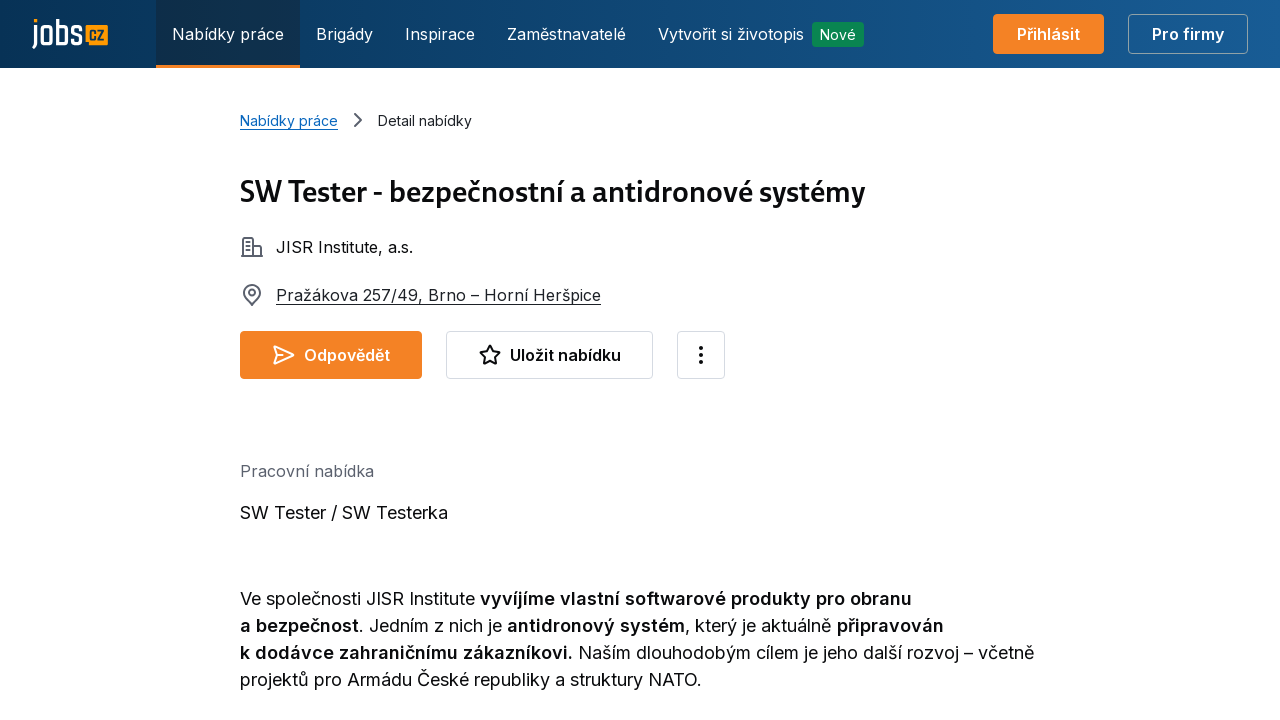

Extracted job detail page title: 'SW Tester - bezpečnostní a antidronové systémy'
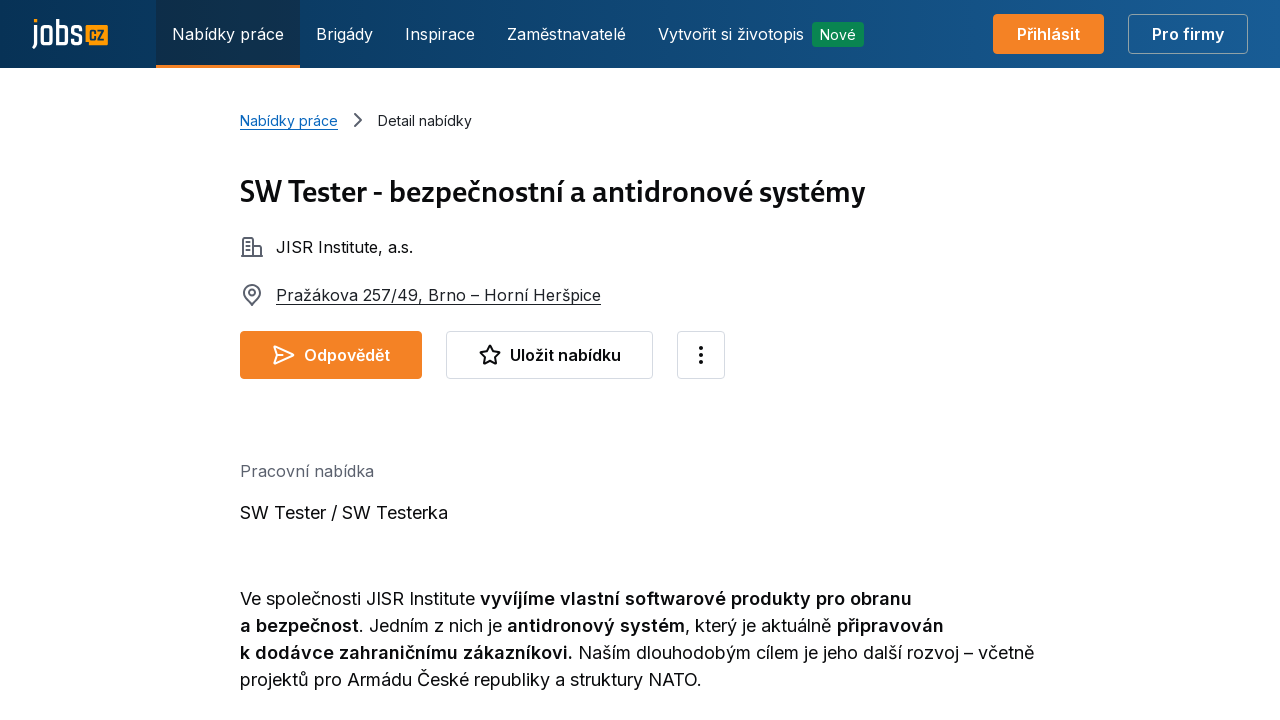

Assertion passed: 'SW Tester - bezpečnostní a antidronové systémy' is contained in job detail title
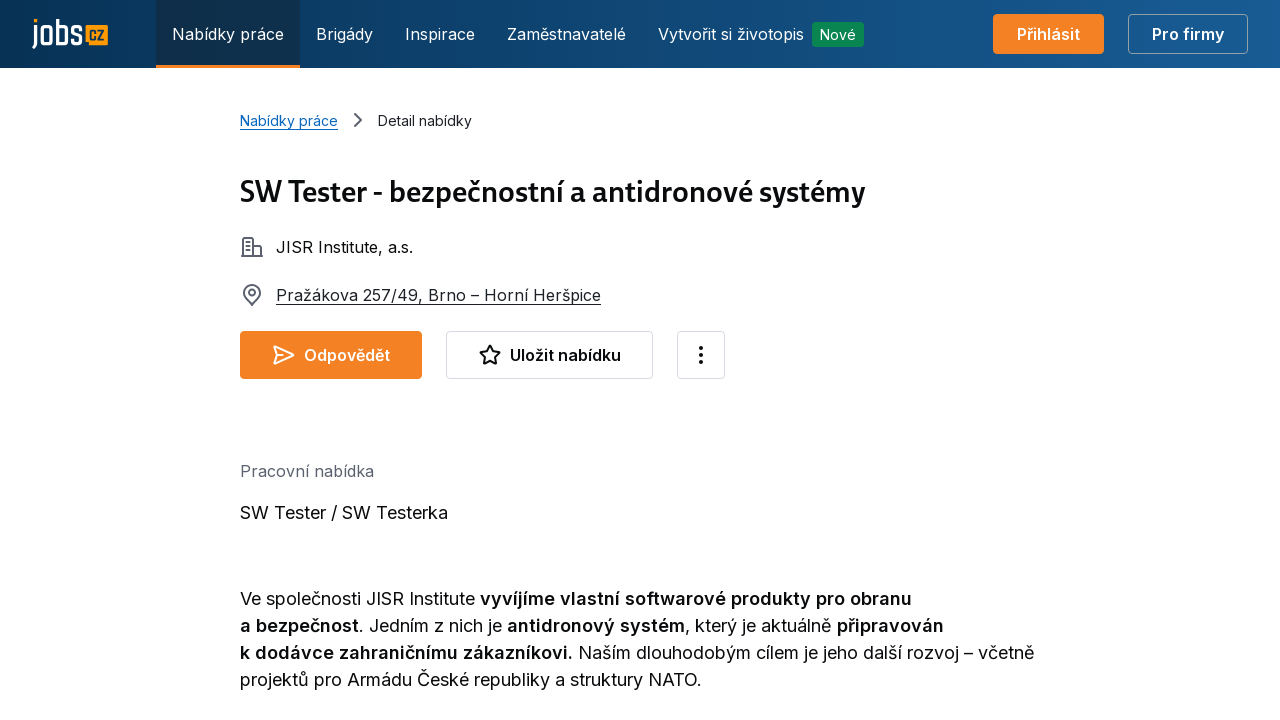

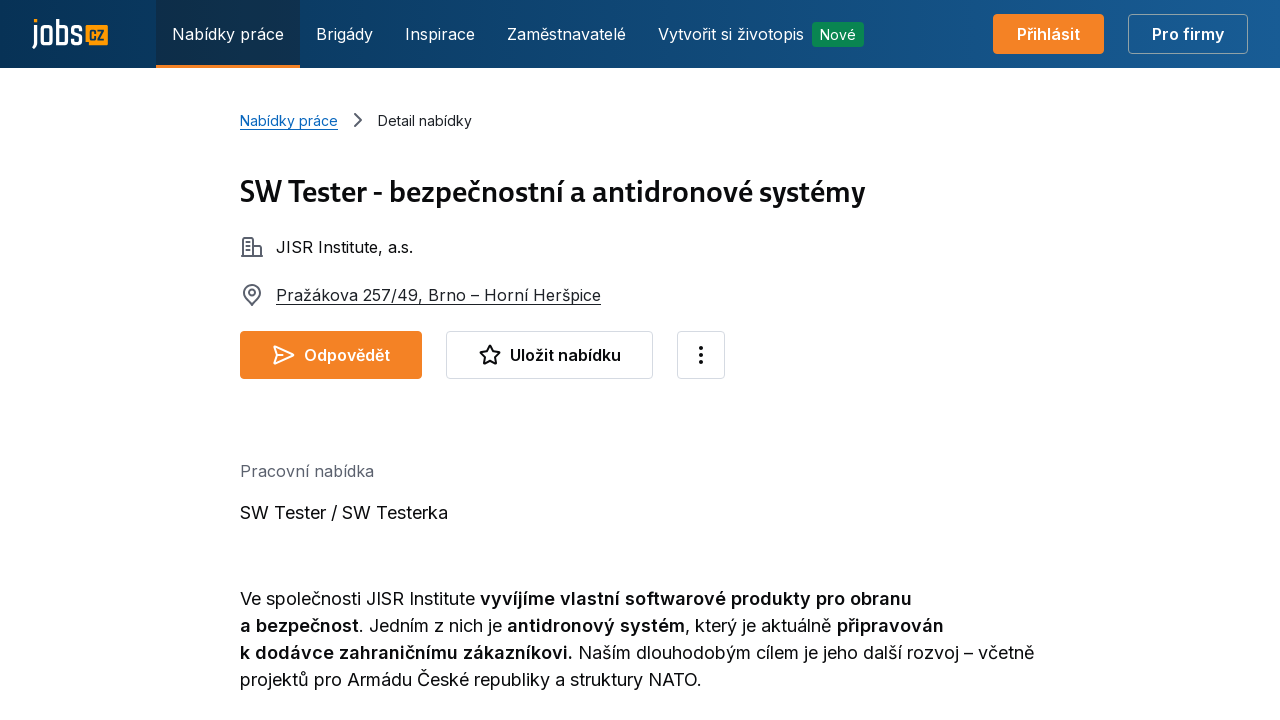